Tests frame switching functionality by navigating through multiple frames and nested frames, filling text fields in each frame

Starting URL: https://ui.vision/demo/webtest/frames/

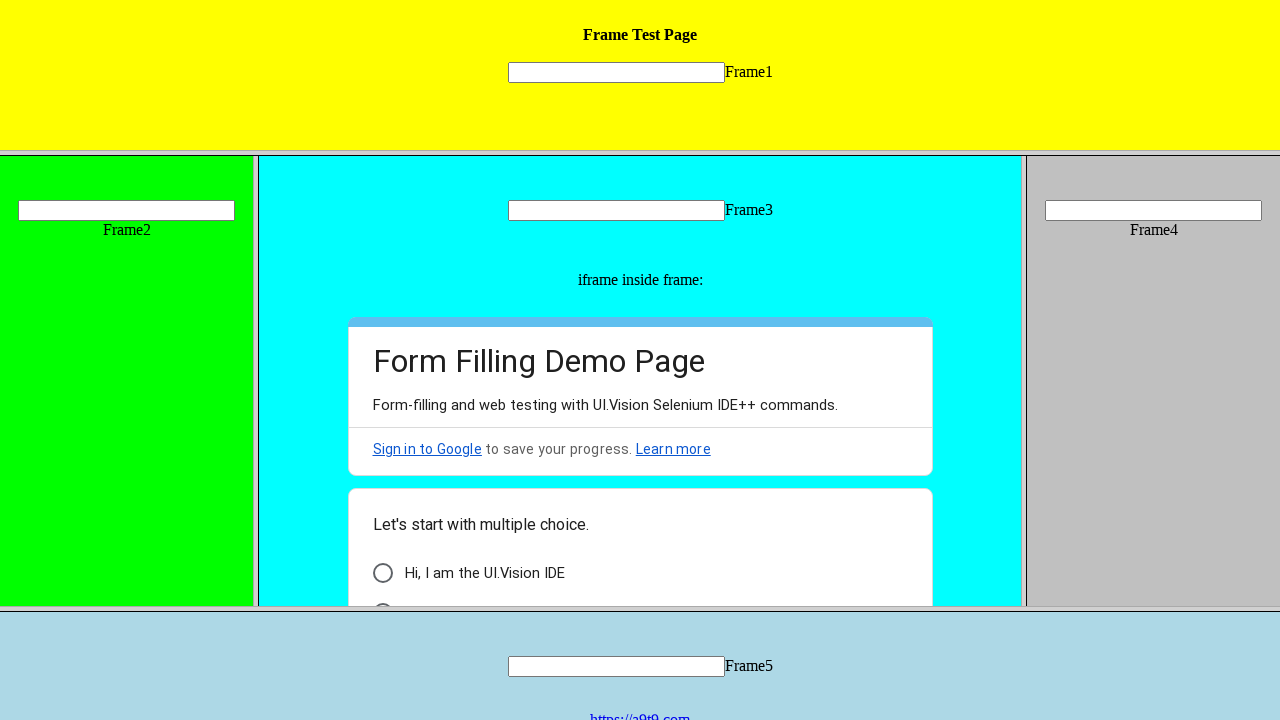

Located frame 1 with src='frame_1.html'
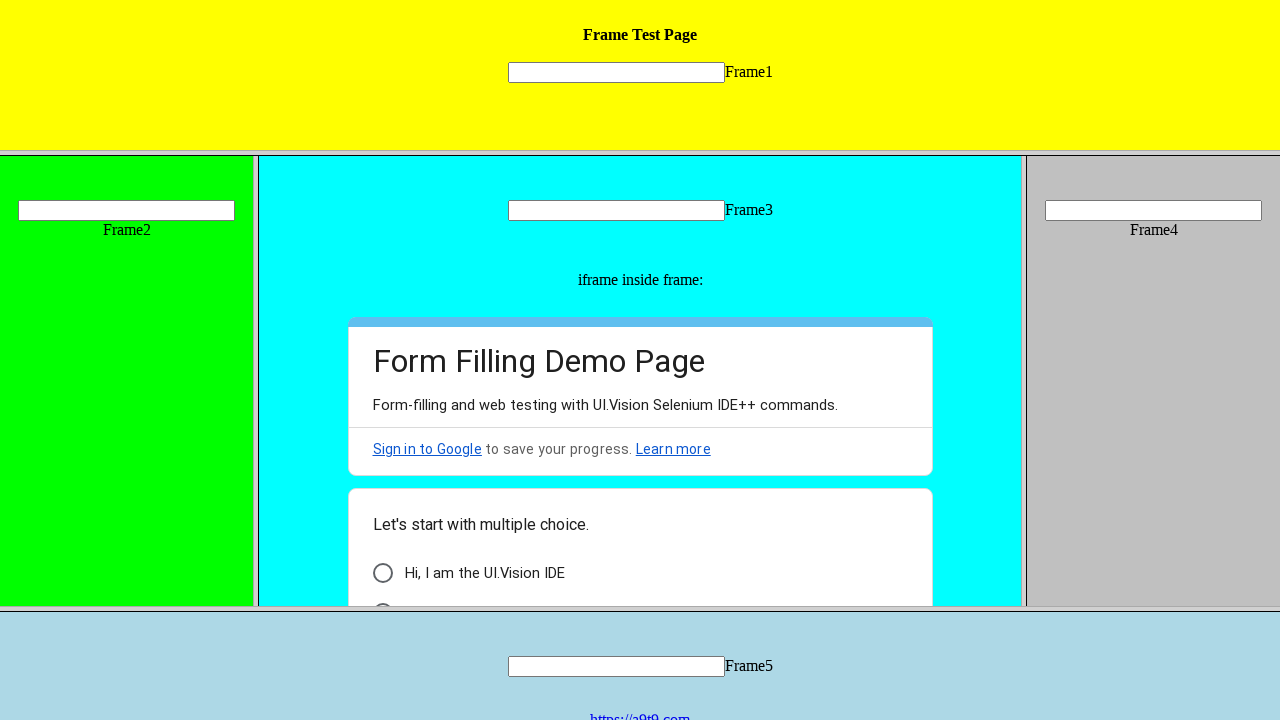

Filled text field in frame 1 with 'TestUser123' on frame[src='frame_1.html'] >> internal:control=enter-frame >> input[name='mytext1
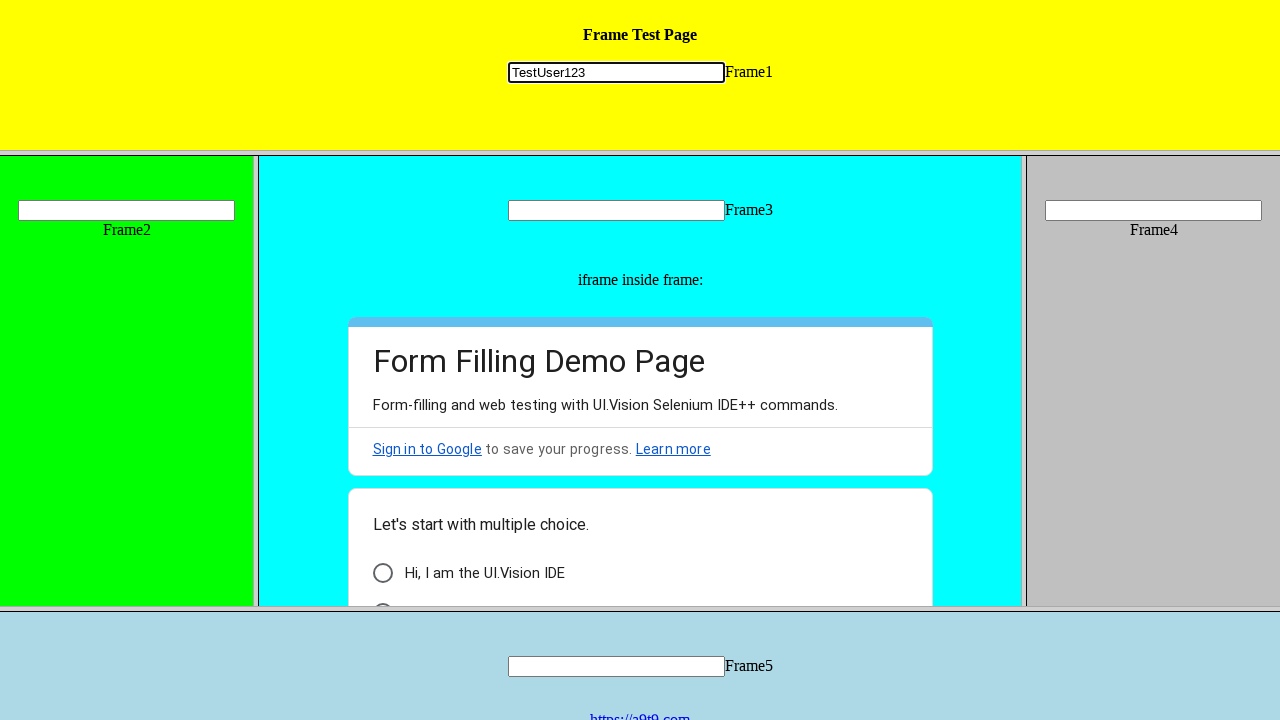

Located frame 2 with src='frame_2.html'
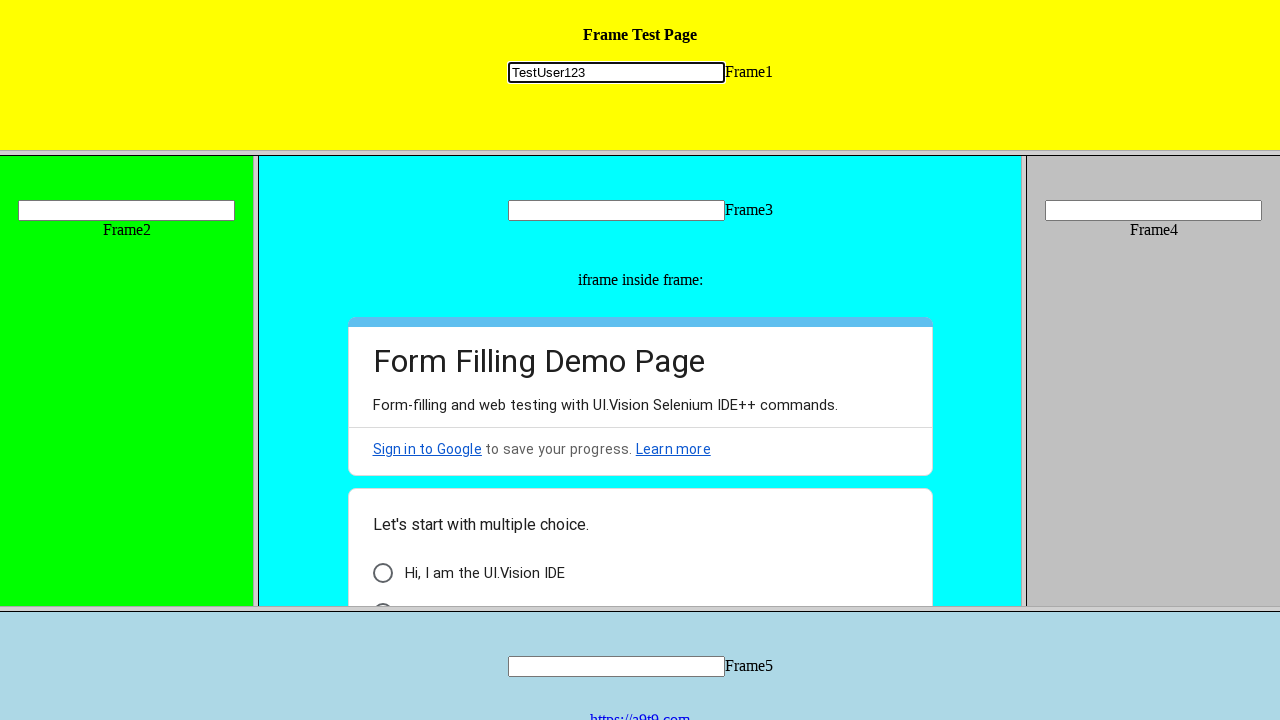

Filled text field in frame 2 with 'SampleText456' on frame[src='frame_2.html'] >> internal:control=enter-frame >> input[name='mytext2
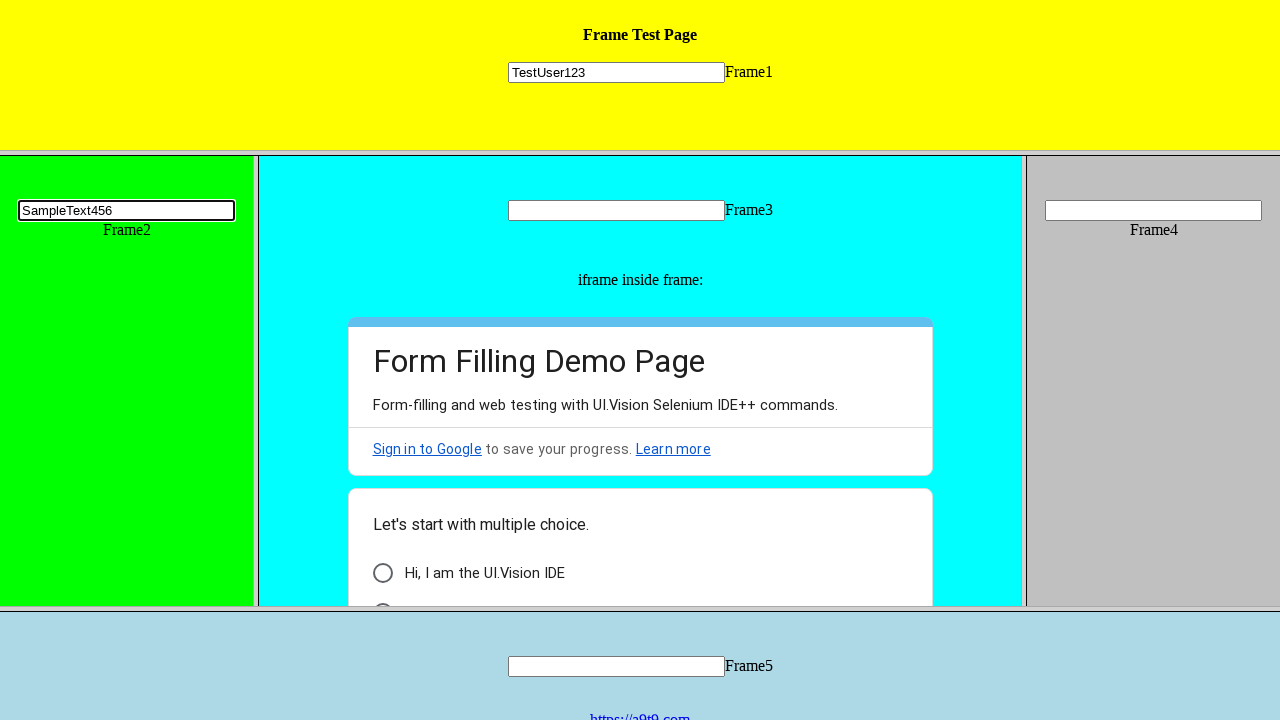

Located frame 3 with src='frame_3.html'
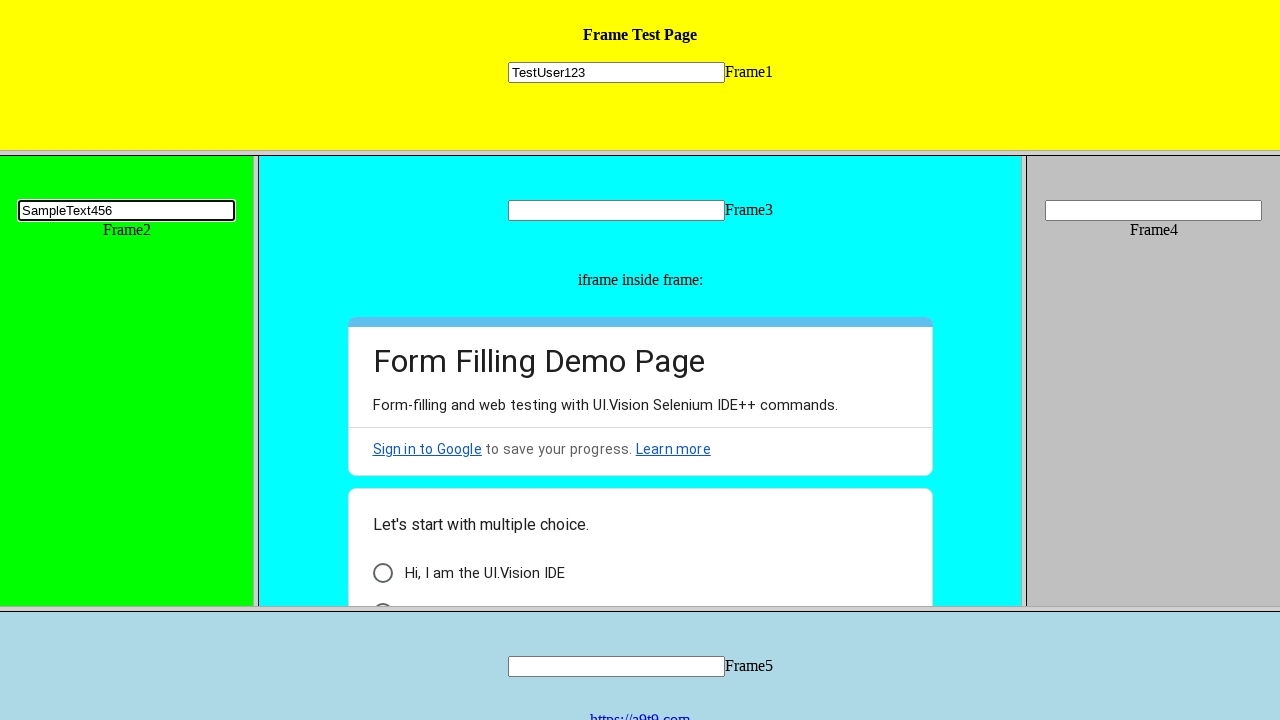

Filled text field in frame 3 with 'DataEntry789' on frame[src='frame_3.html'] >> internal:control=enter-frame >> input[name='mytext3
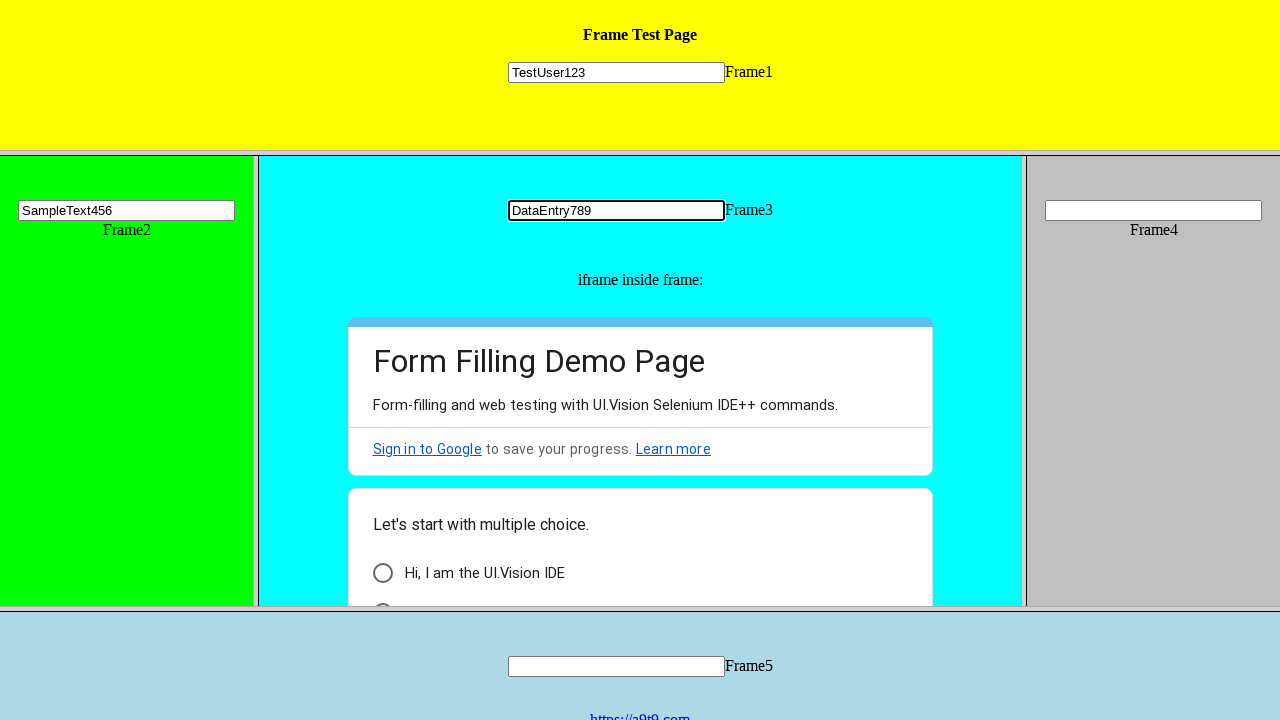

Located nested iframe within frame 3
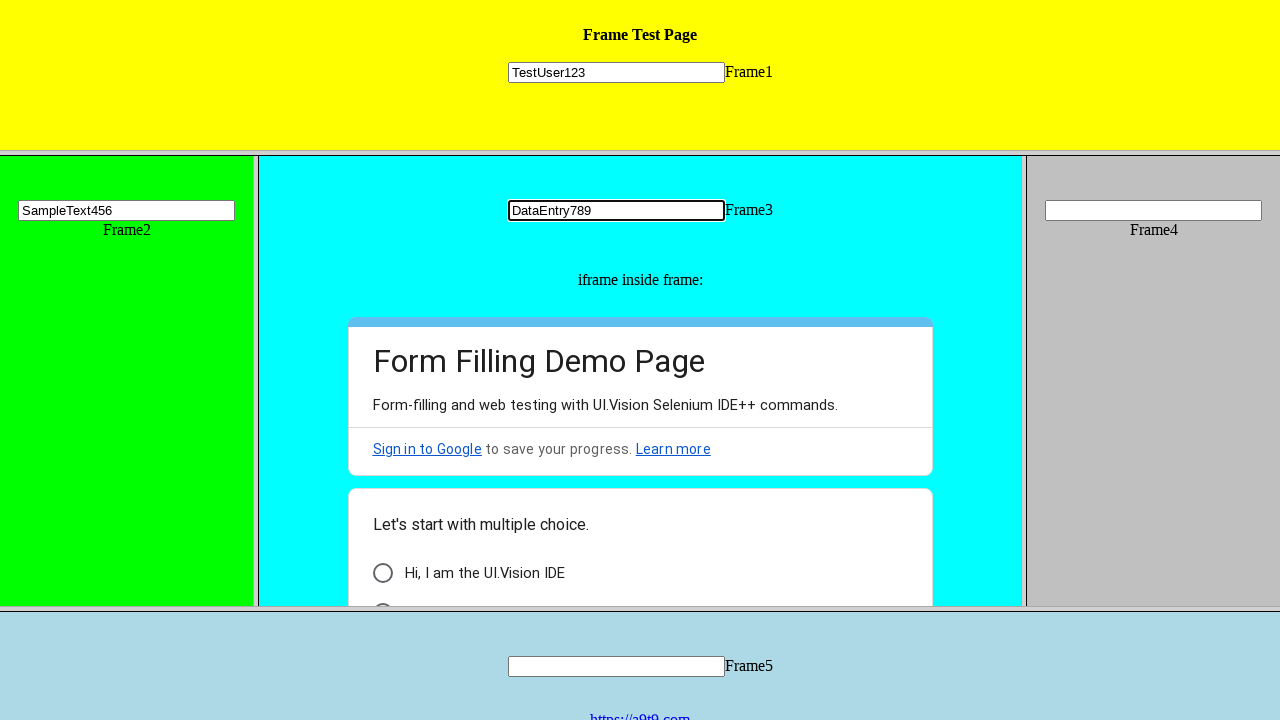

Filled text field in nested iframe with 'NestedInput321' on frame[src='frame_3.html'] >> internal:control=enter-frame >> iframe >> internal:
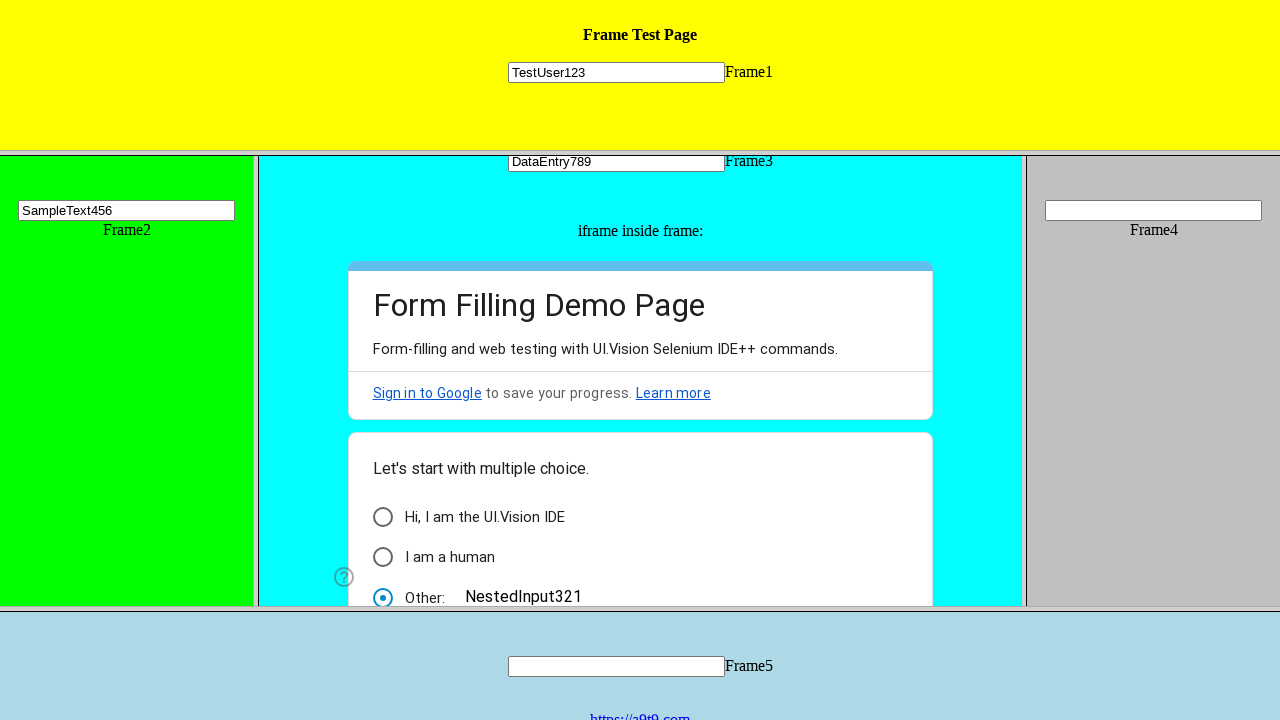

Located frame 4 with src='frame_4.html'
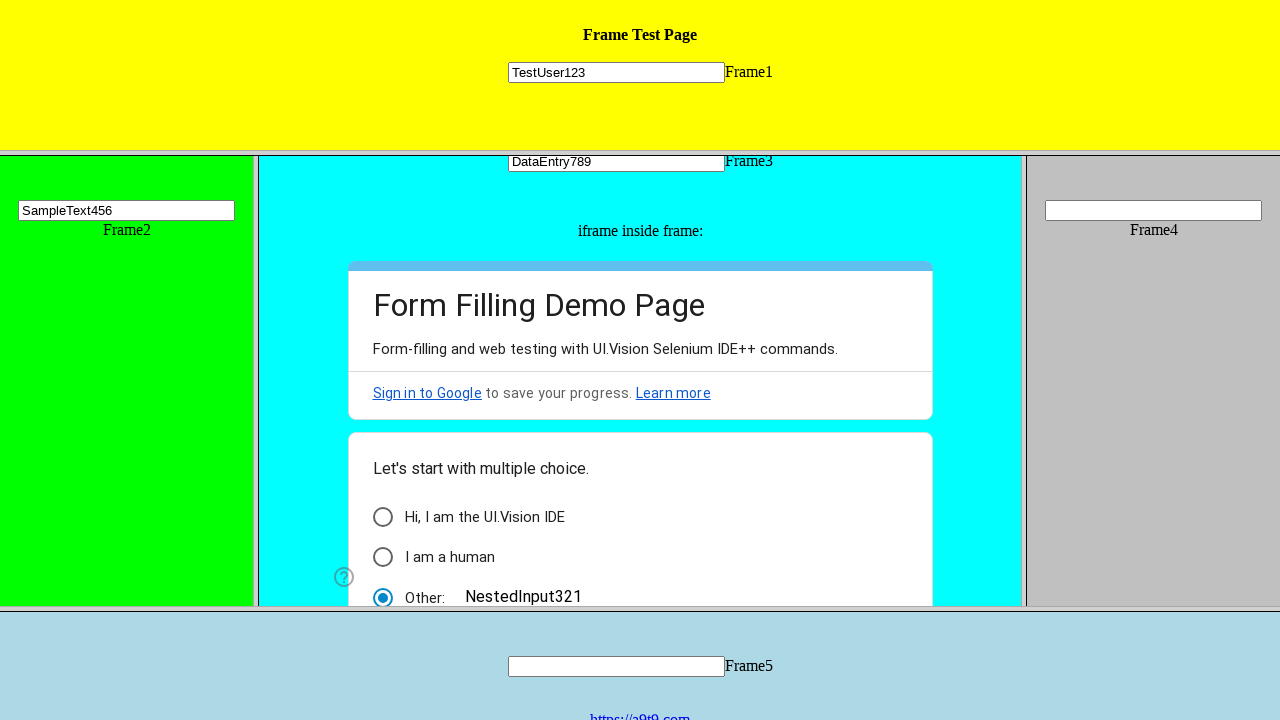

Filled text field in frame 4 with 'FinalText654' on frame[src='frame_4.html'] >> internal:control=enter-frame >> input[name='mytext4
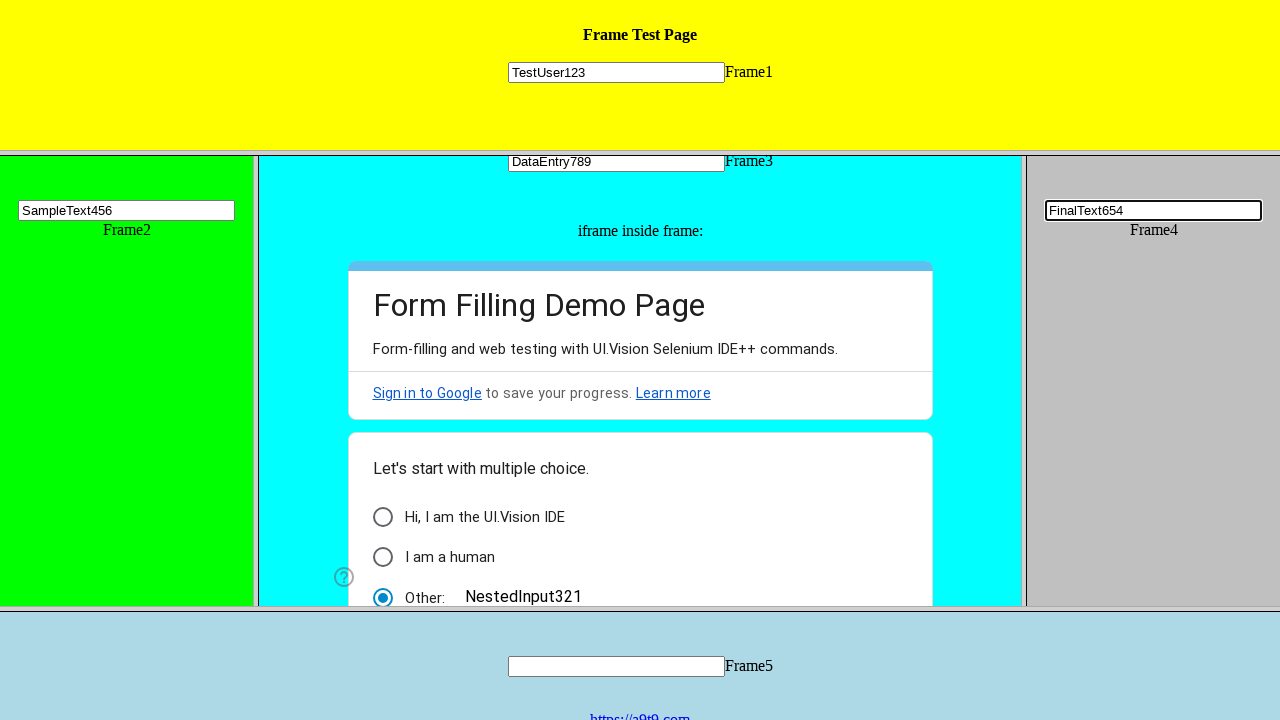

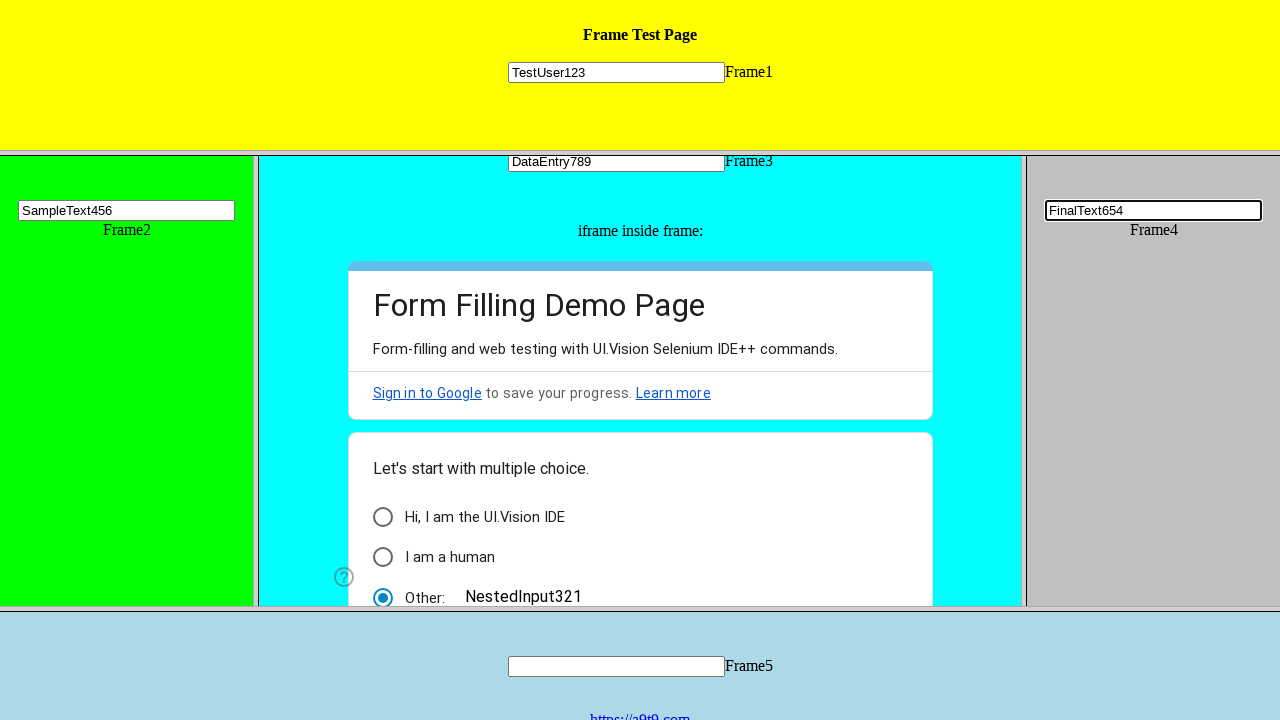